Navigates to Python.org and verifies that upcoming events are displayed in the event widget

Starting URL: https://www.Python.org

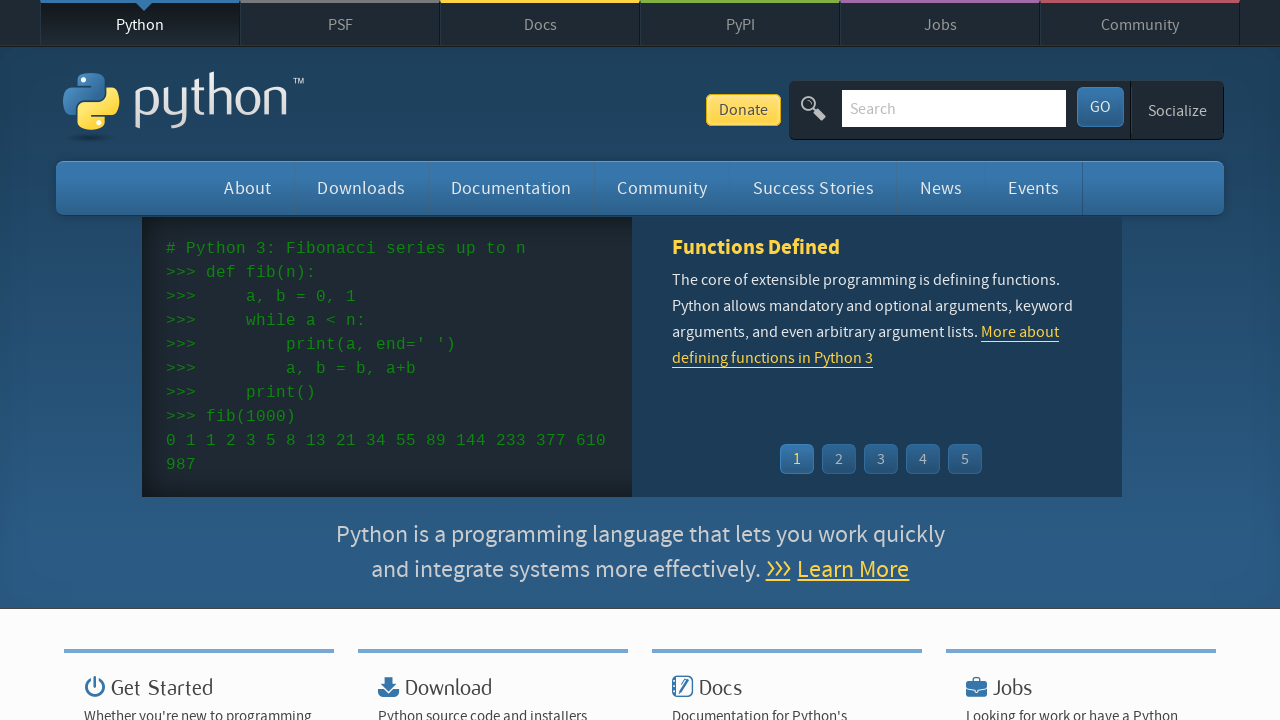

Navigated to https://www.python.org
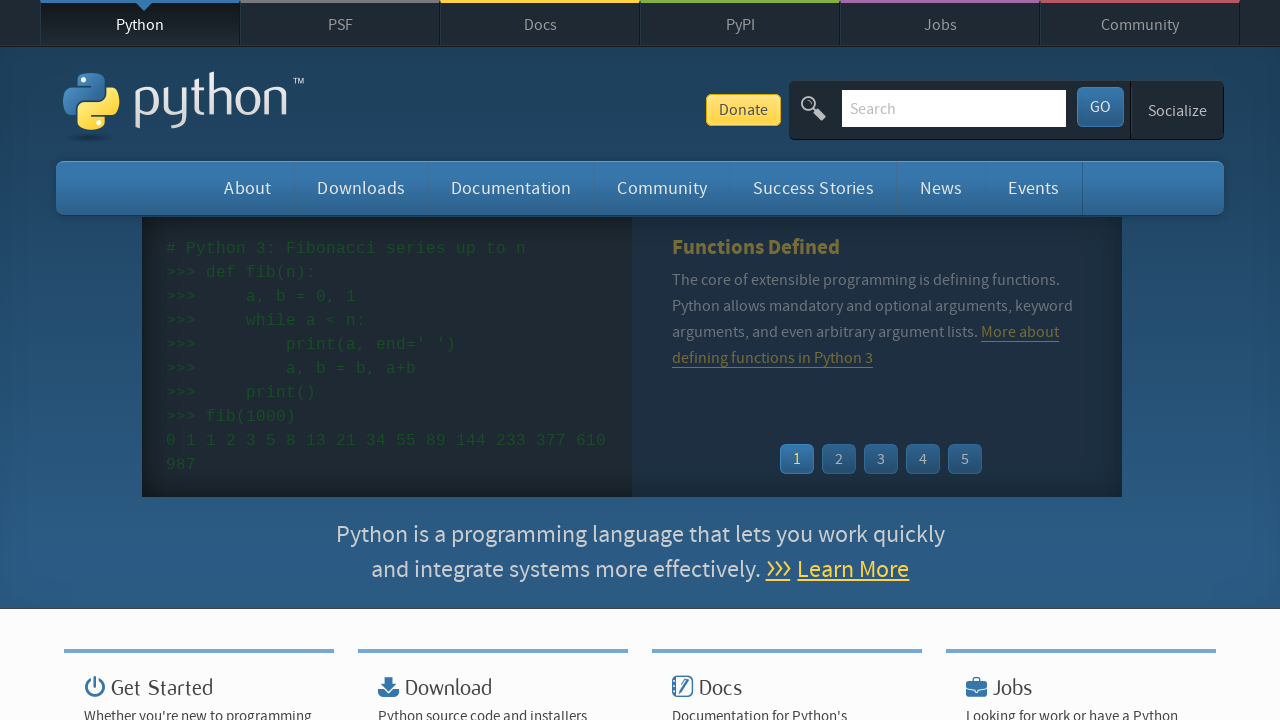

Event widget loaded successfully
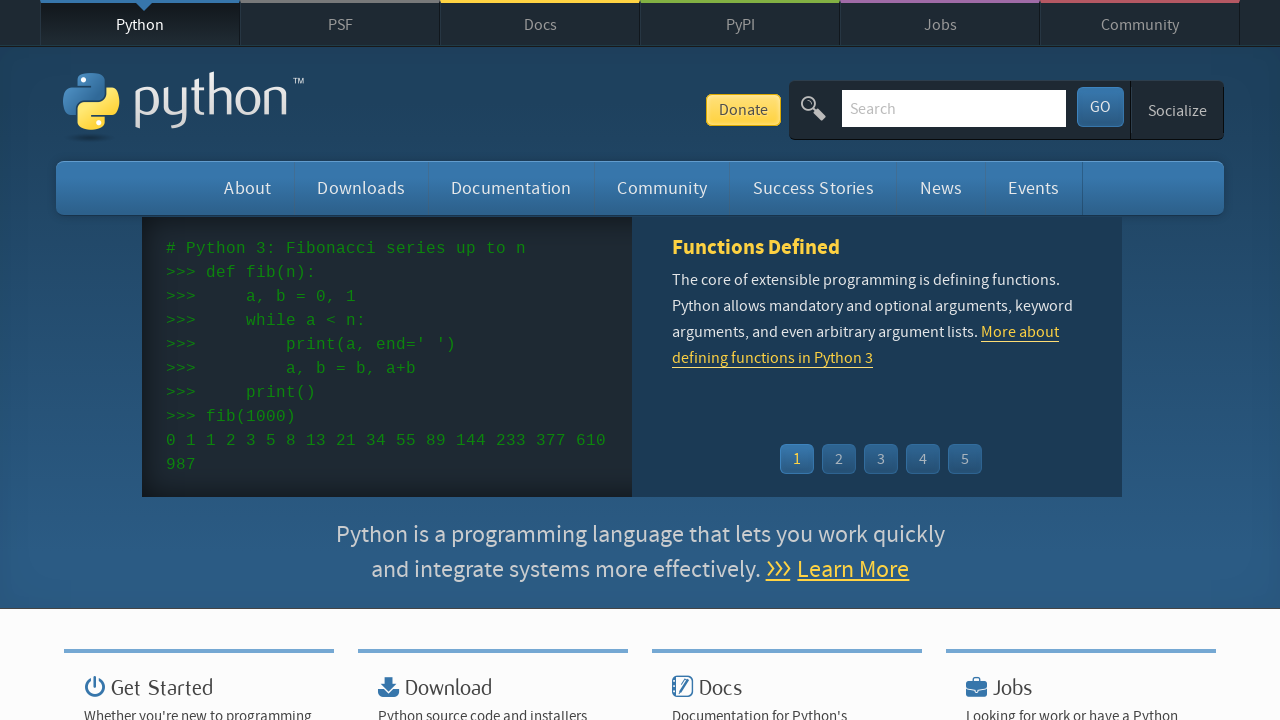

Event times are displayed in the event widget
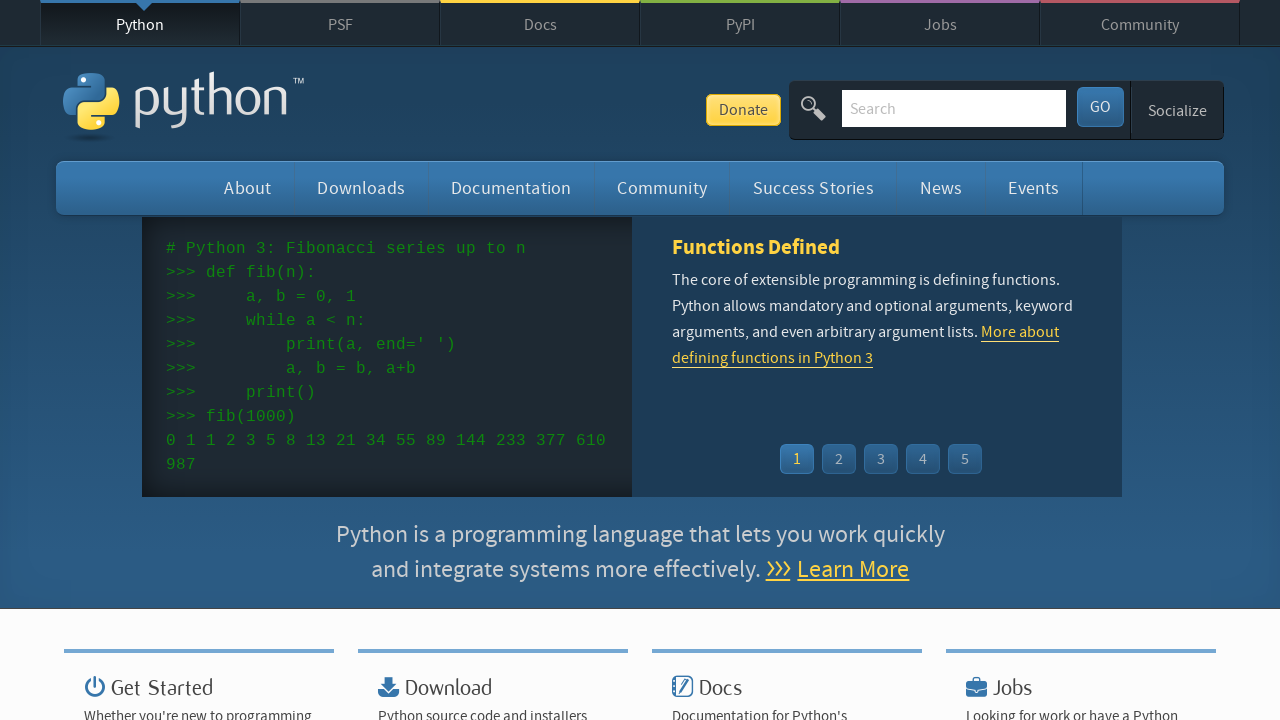

Event links are displayed in the event widget
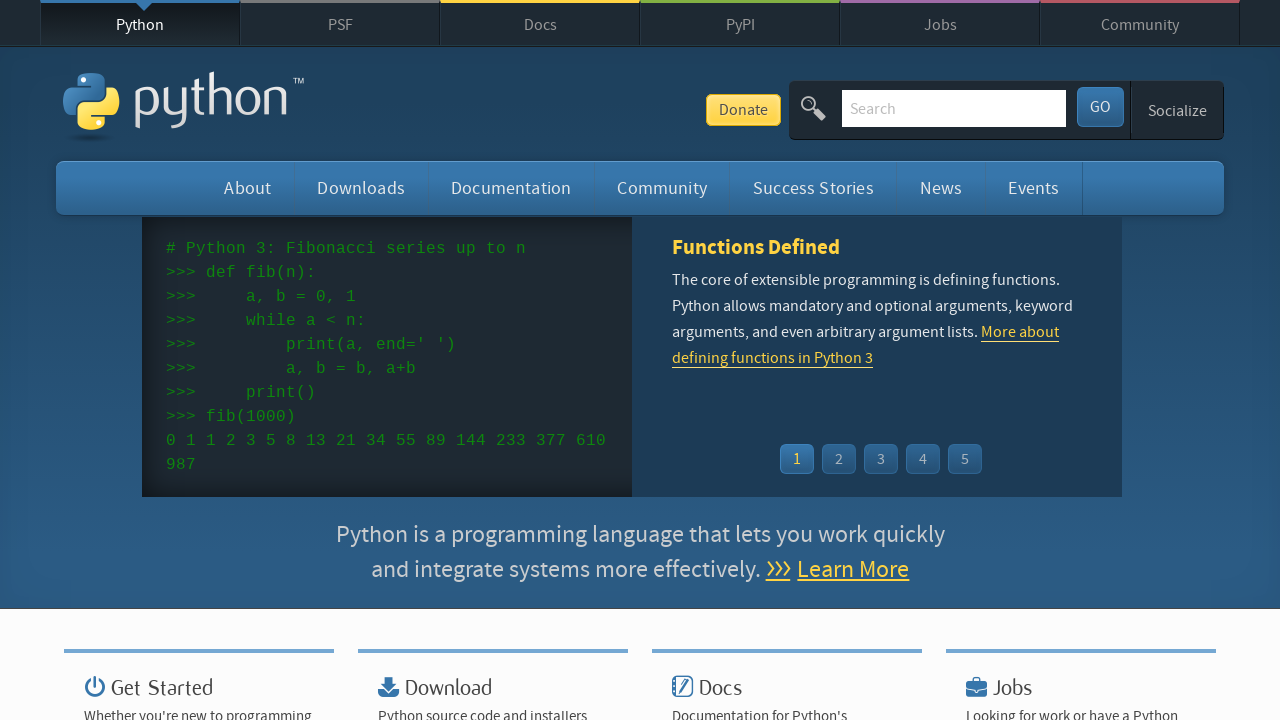

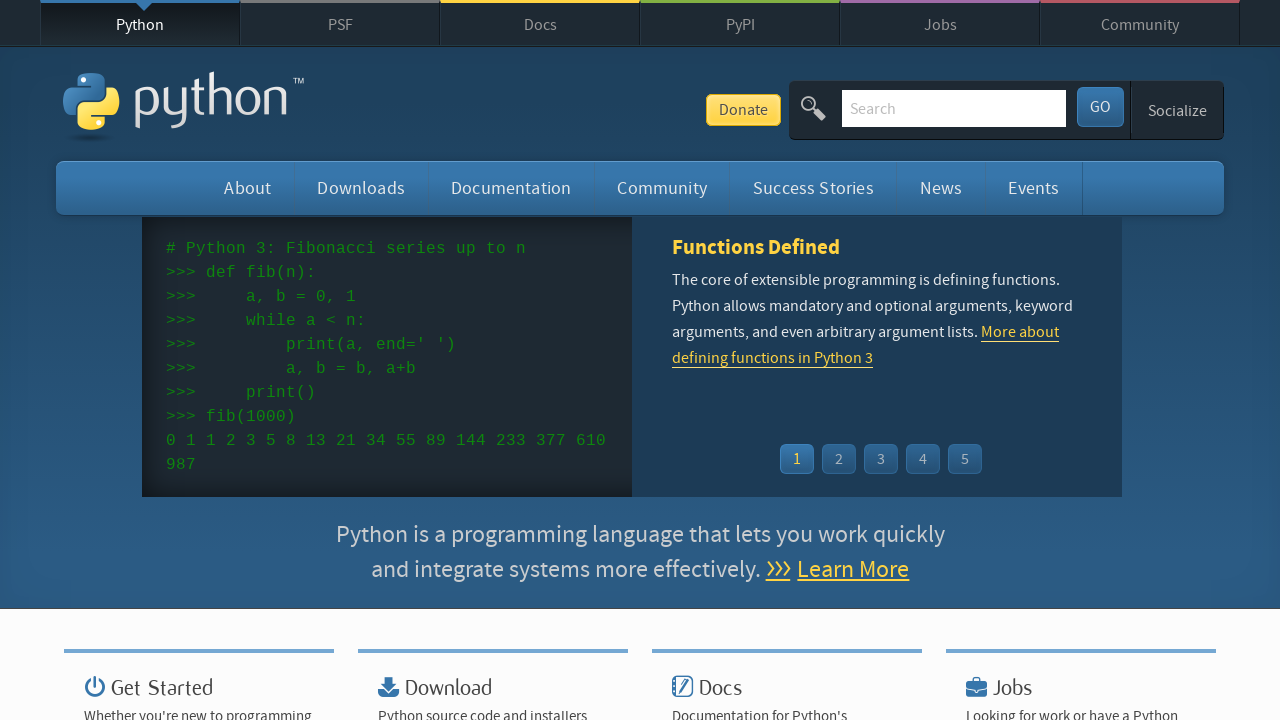